Tests a basic web form interaction by navigating to a Selenium test page, filling in a text field with "Selenium", clicking the submit button, and verifying the result message appears.

Starting URL: https://www.selenium.dev/selenium/web/web-form.html

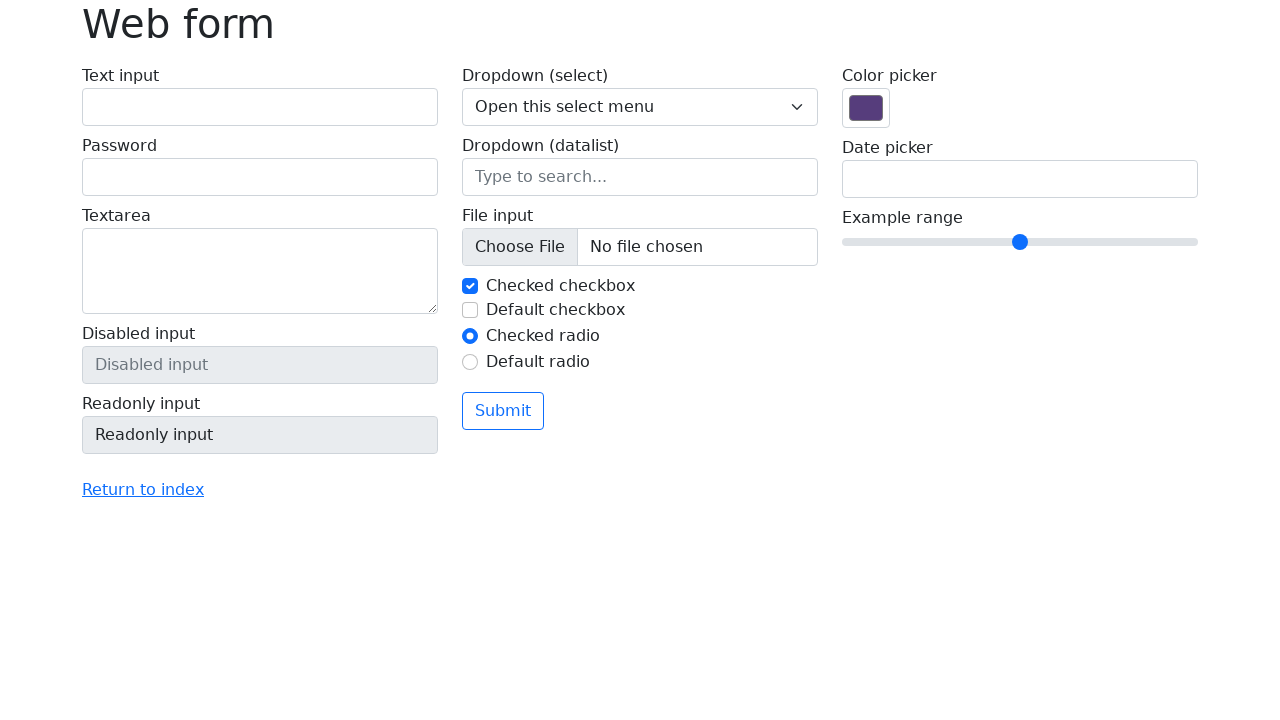

Navigated to Selenium test page
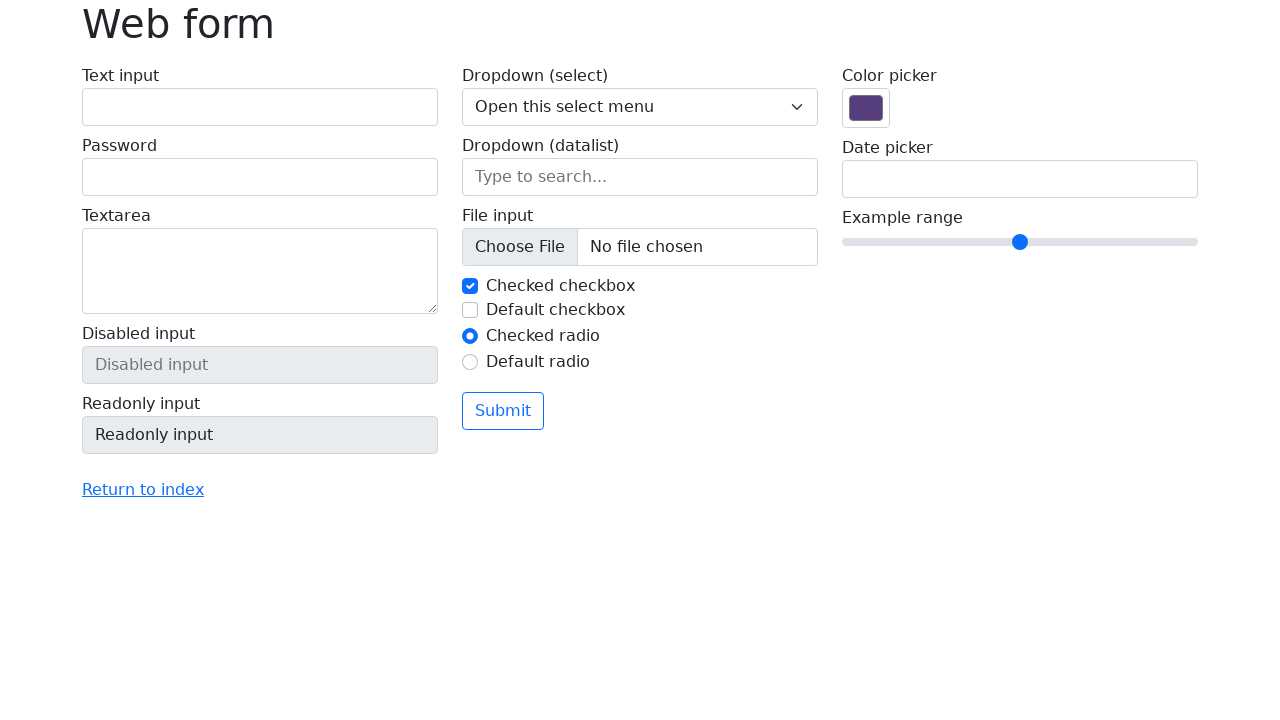

Filled text field with 'Selenium' on input[name='my-text']
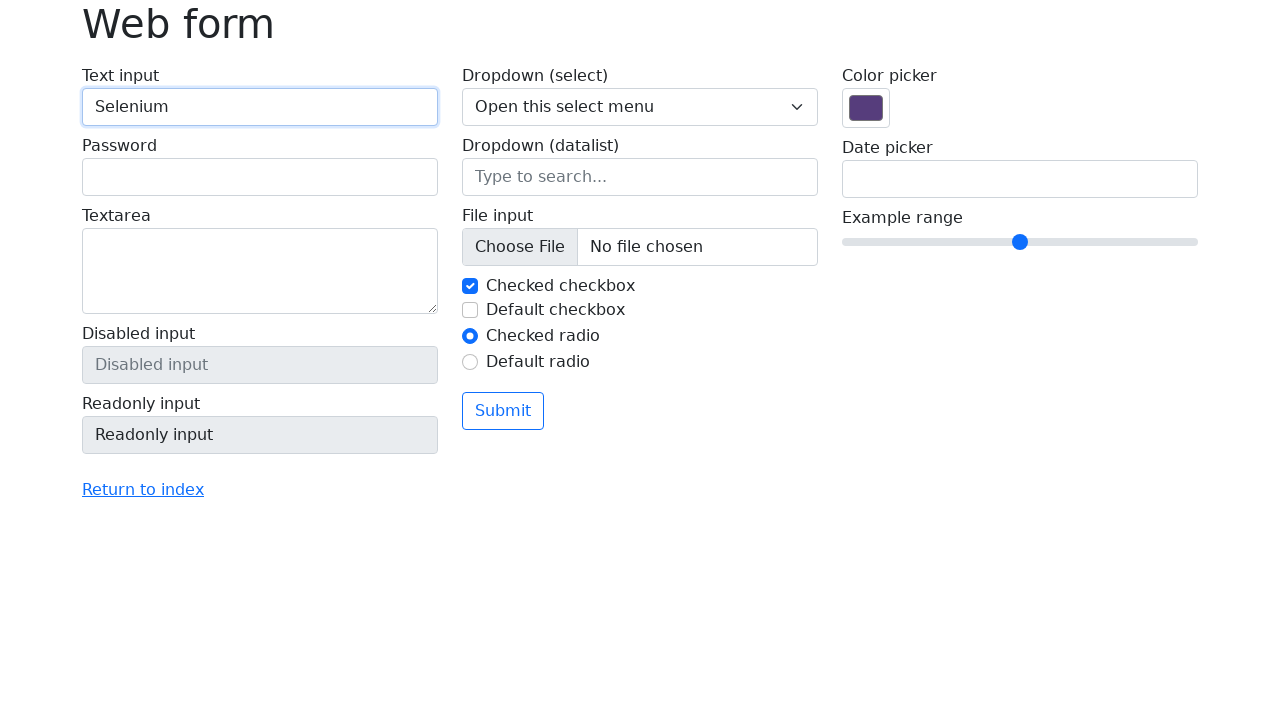

Clicked submit button at (503, 411) on button
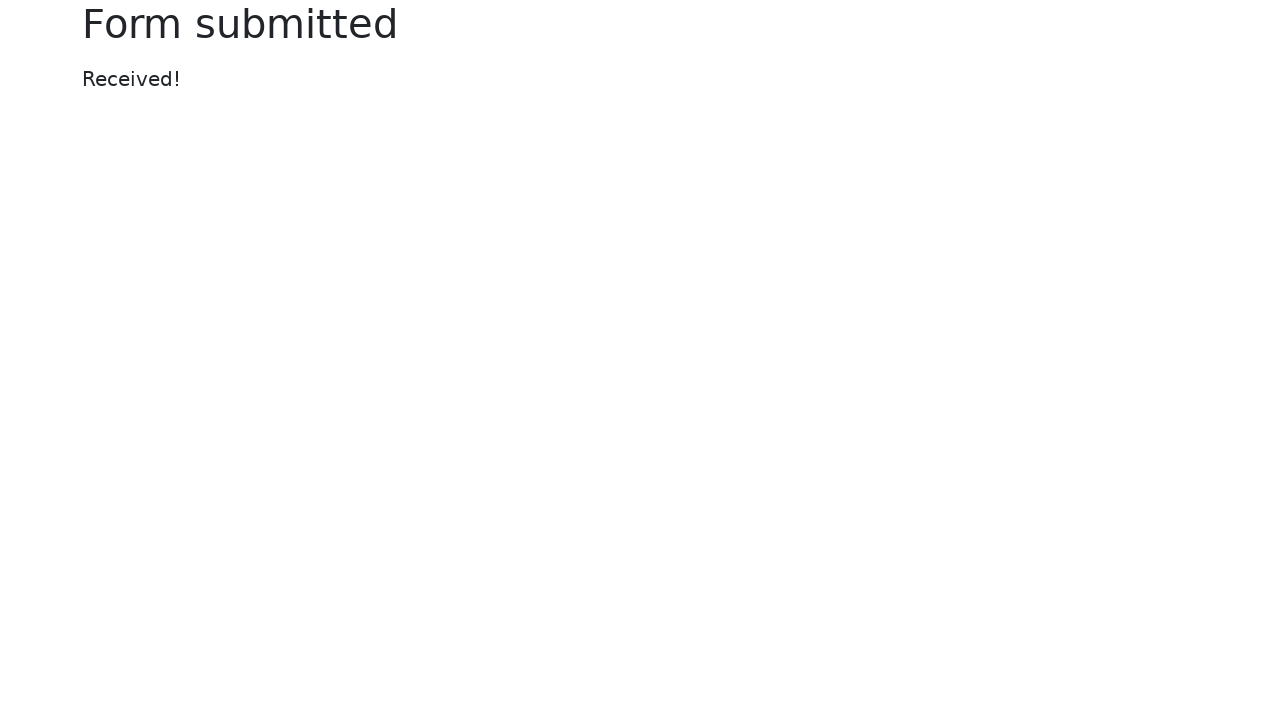

Result message element appeared
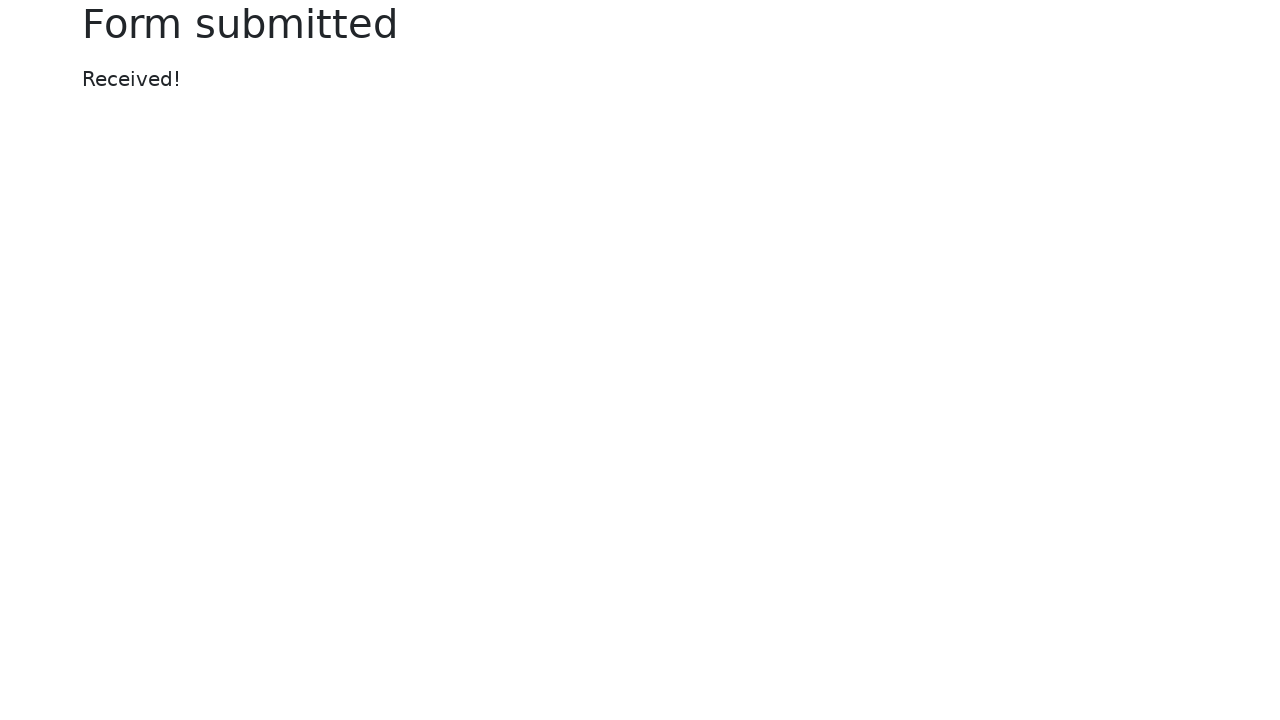

Retrieved message text: 'Received!'
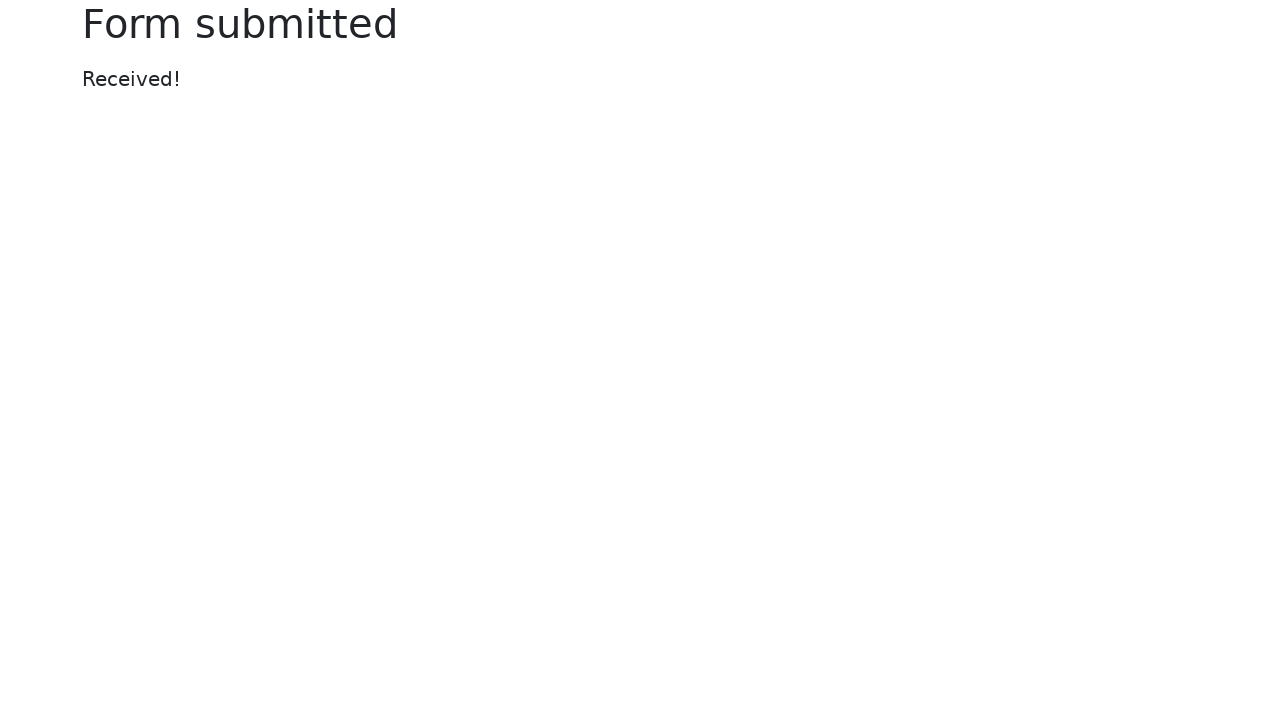

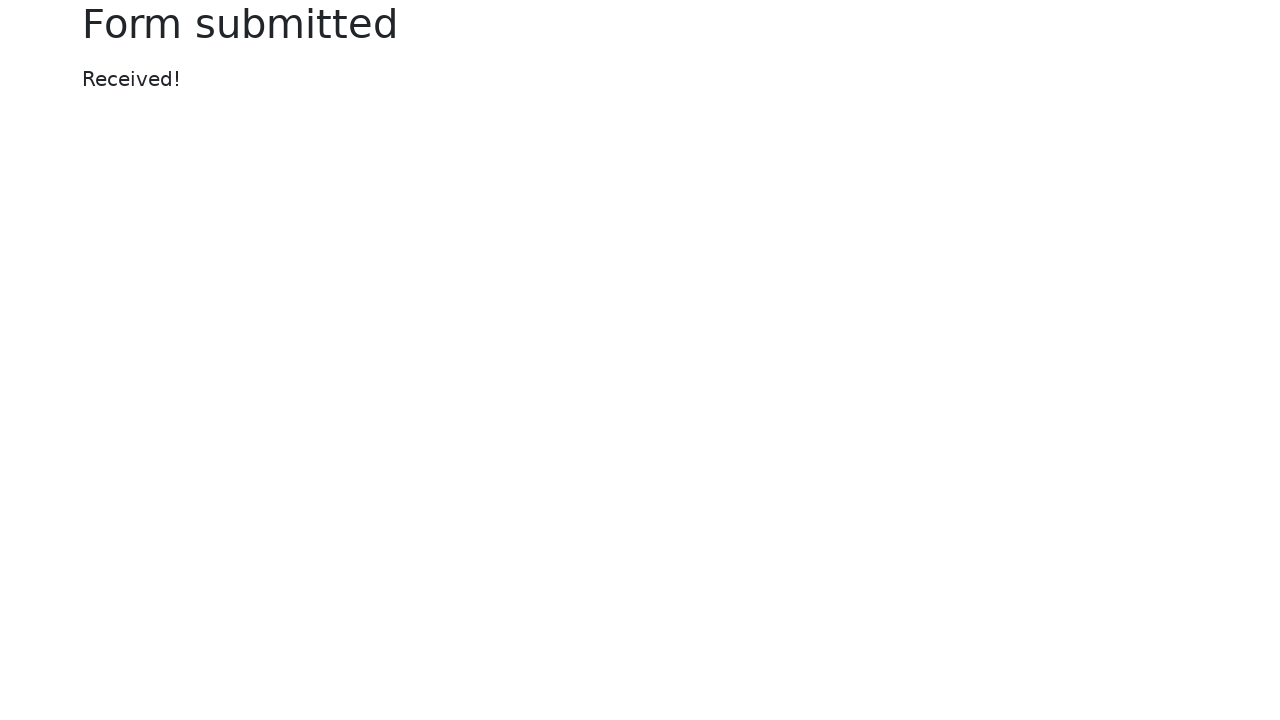